Navigates to OrangeHRM login page and clicks on the "OrangeHRM, Inc" footer link which opens a new window, then retrieves all window handles.

Starting URL: https://opensource-demo.orangehrmlive.com/web/index.php/auth/login

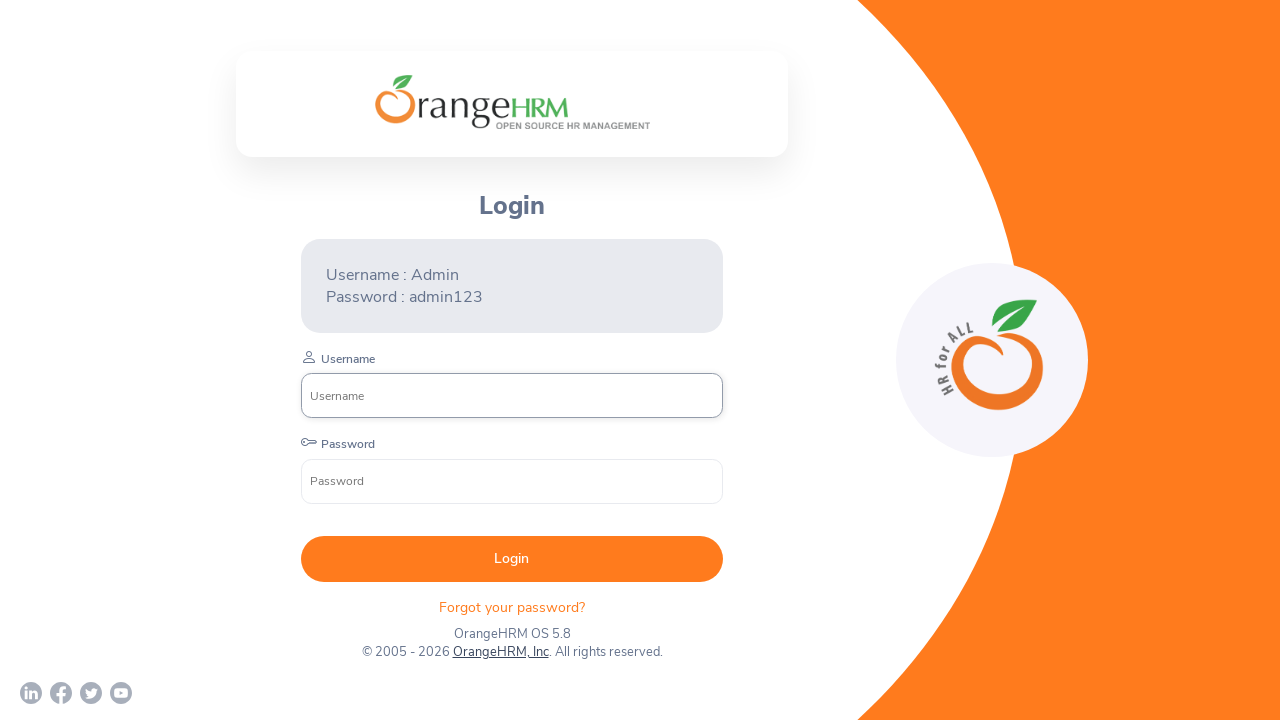

Waited for OrangeHRM login page to load (networkidle)
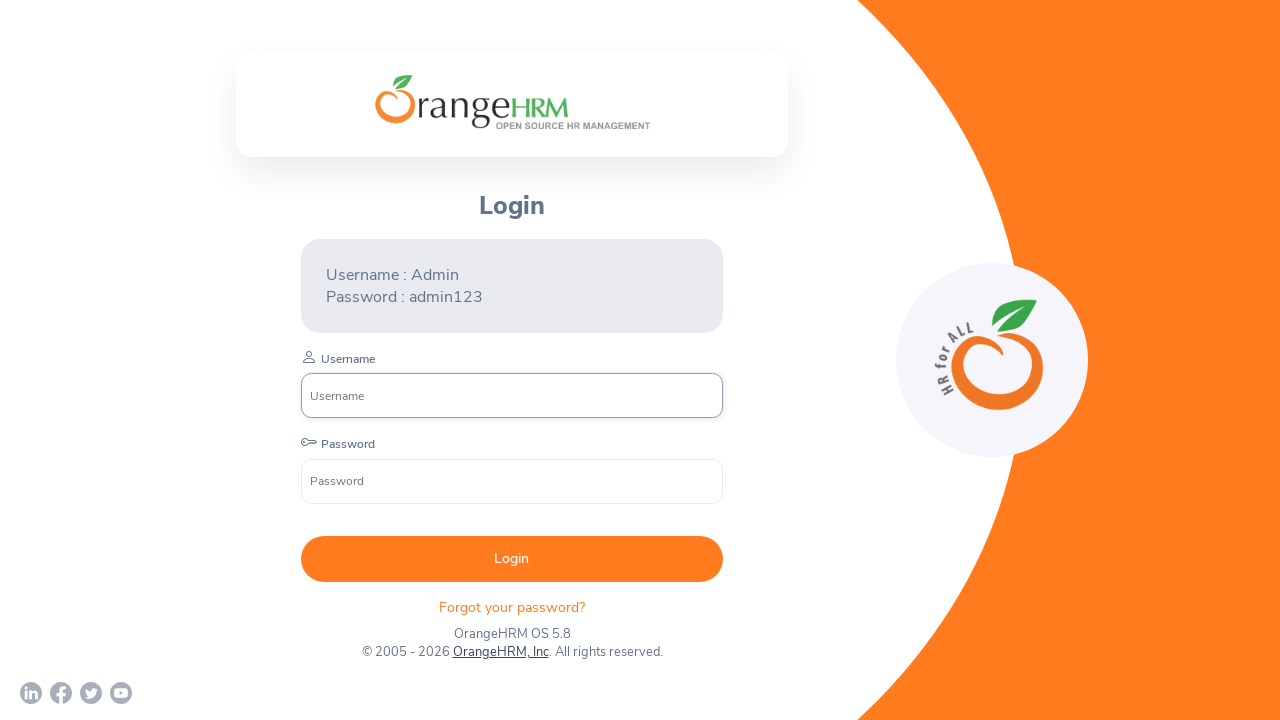

Clicked on 'OrangeHRM, Inc' footer link, new window opened at (500, 652) on text=OrangeHRM, Inc
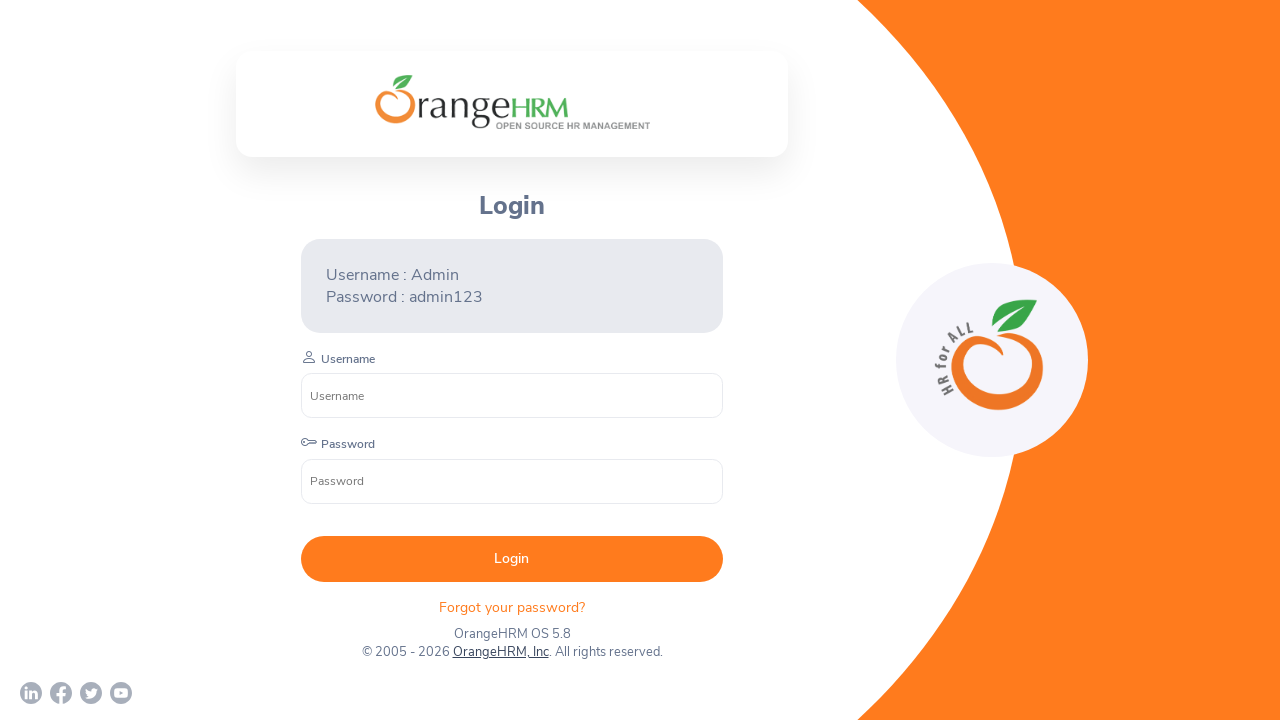

Retrieved new page object from context
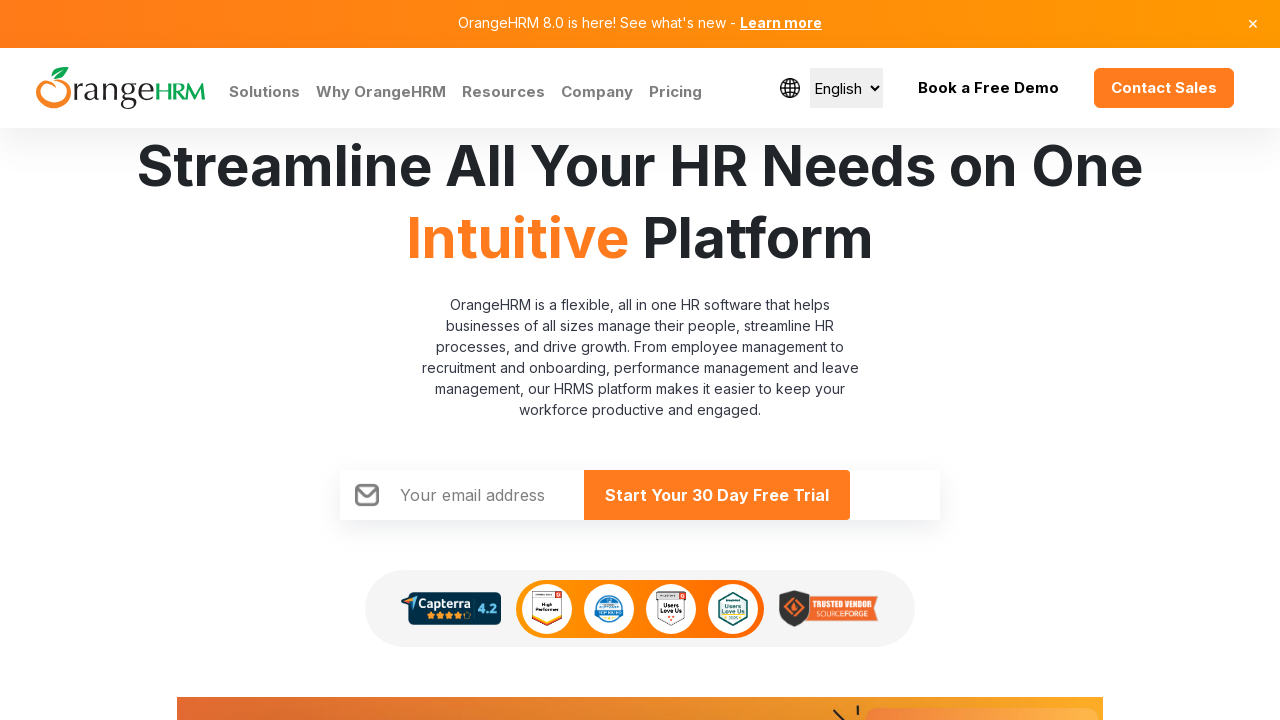

Waited for new page to load (domcontentloaded)
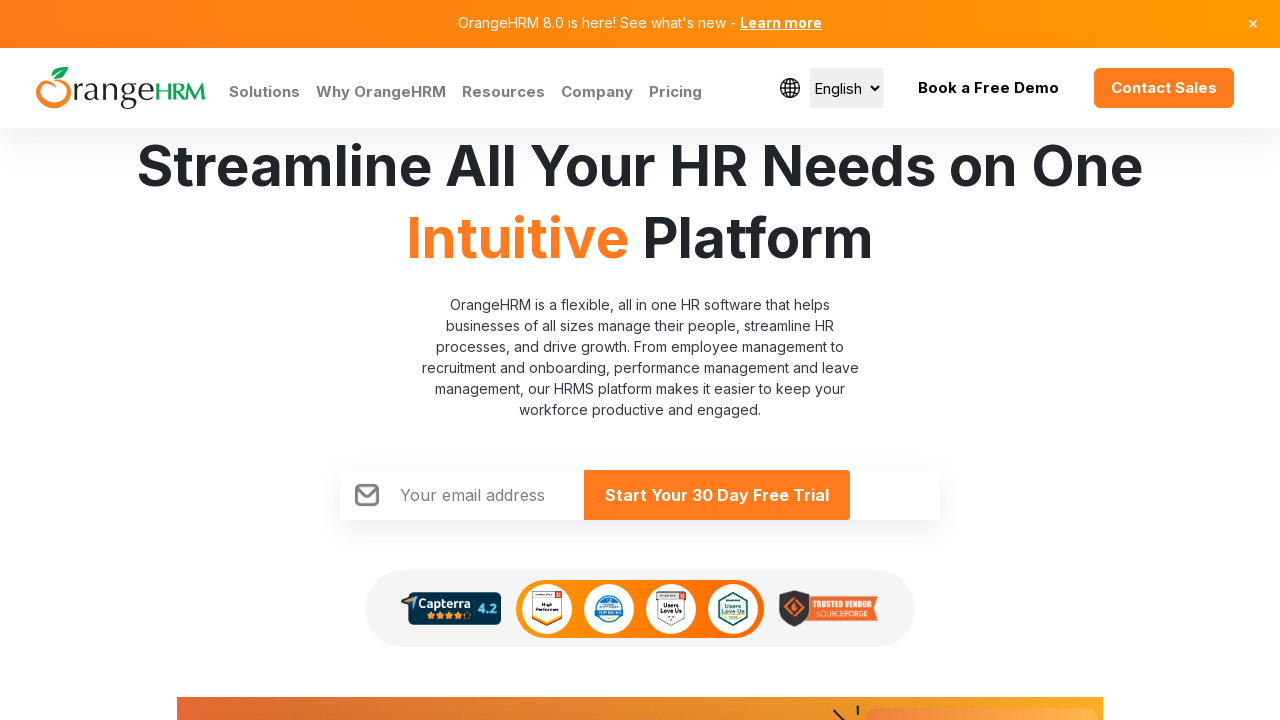

Retrieved all window handles - total pages: 2
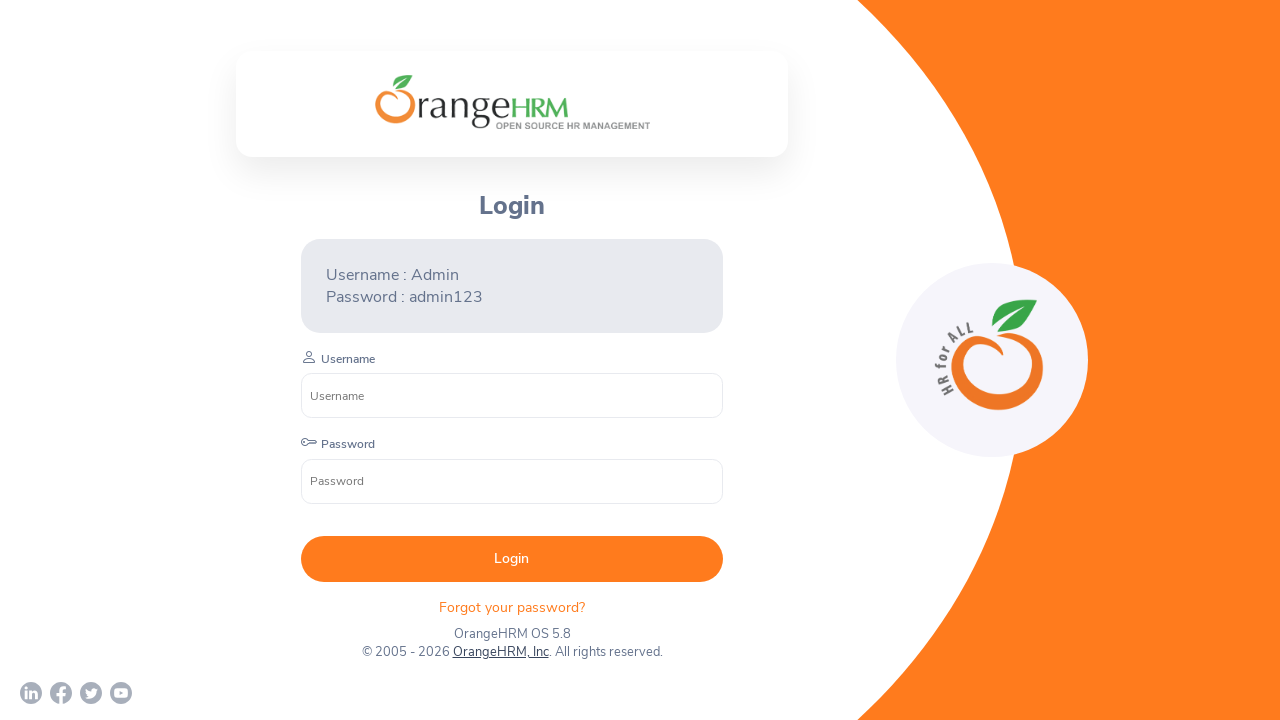

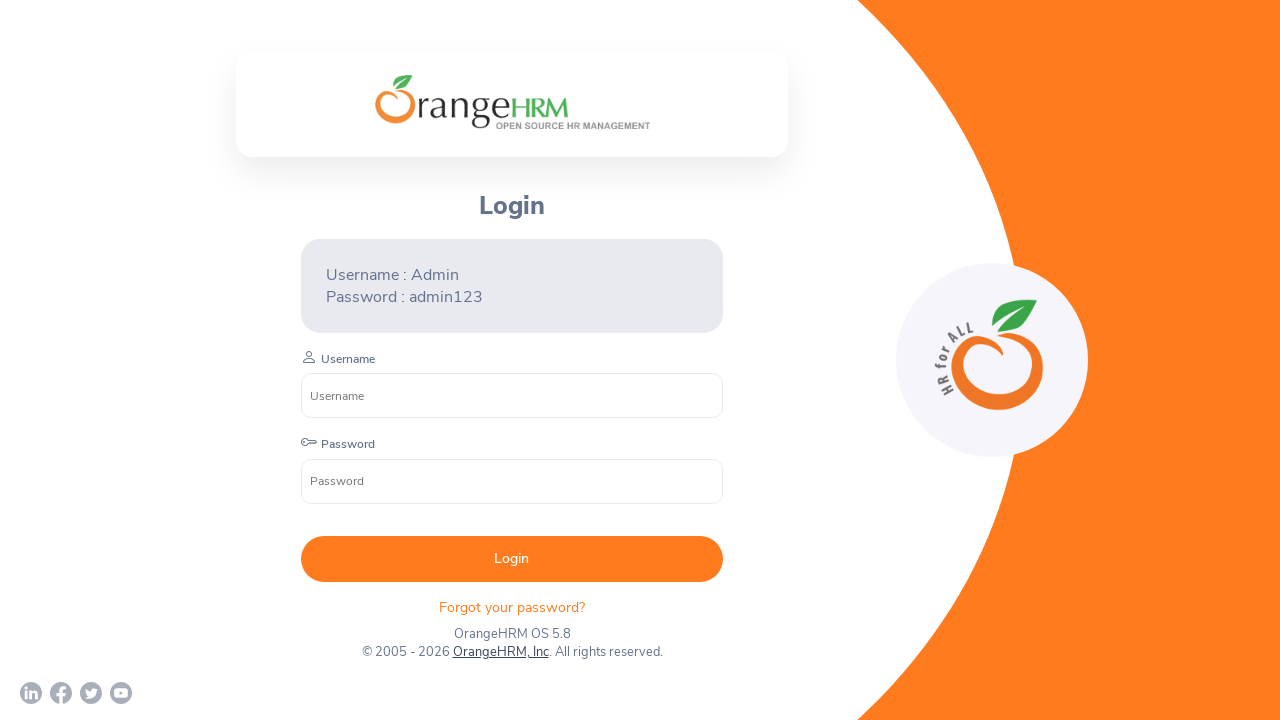